Tests form input functionality by entering text into a username field, clearing it, entering new text, and verifying the input value

Starting URL: https://testpages.herokuapp.com/styled/basic-html-form-test.html

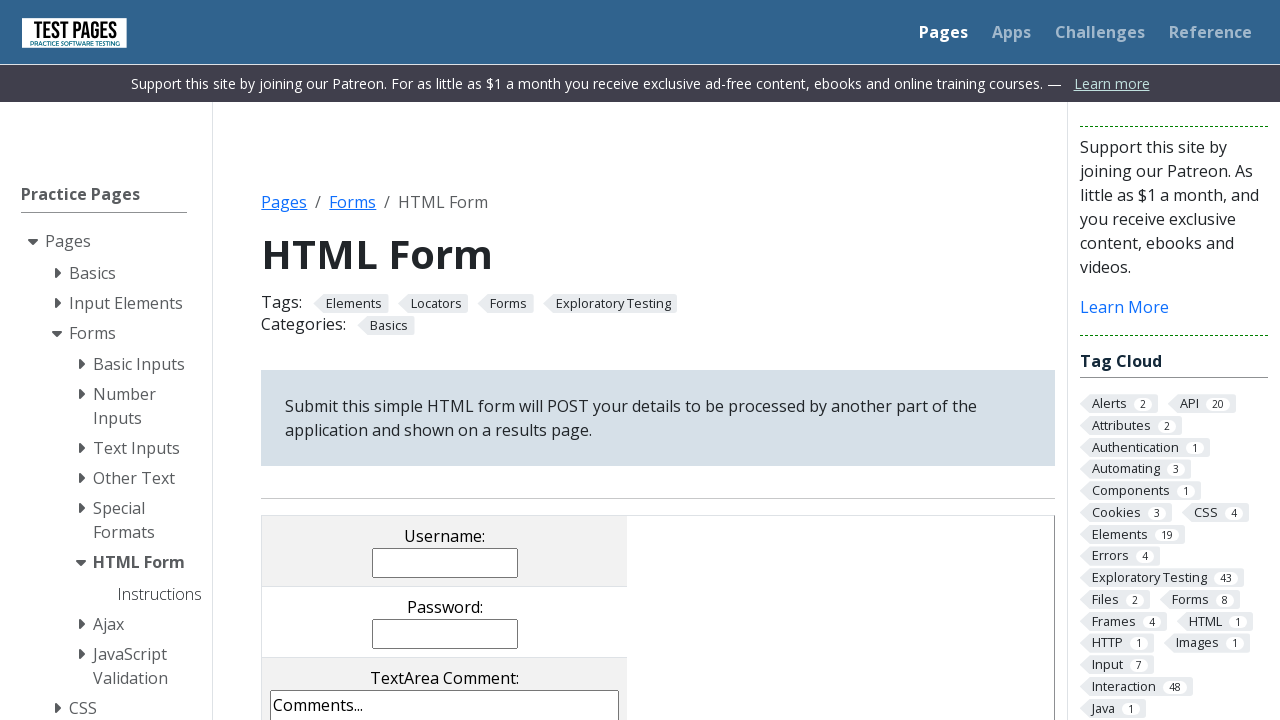

Filled username field with 'John Smith' on input[name='username']
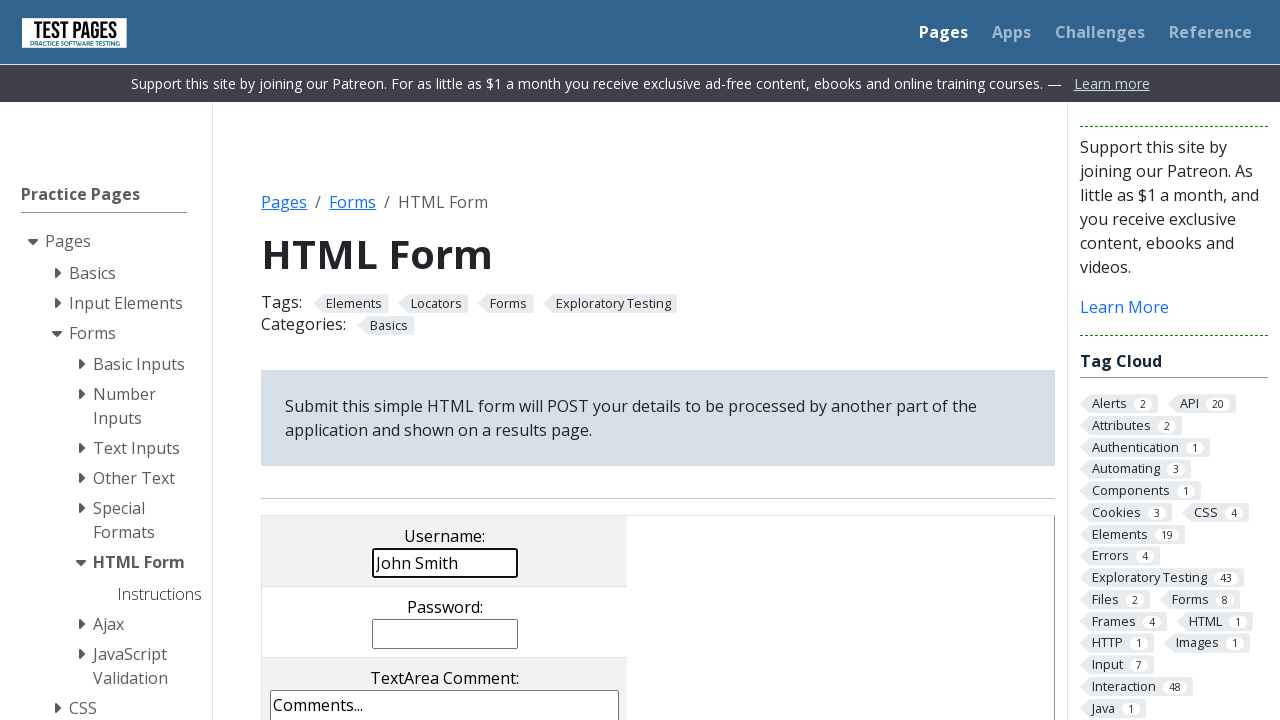

Cleared the username field on input[name='username']
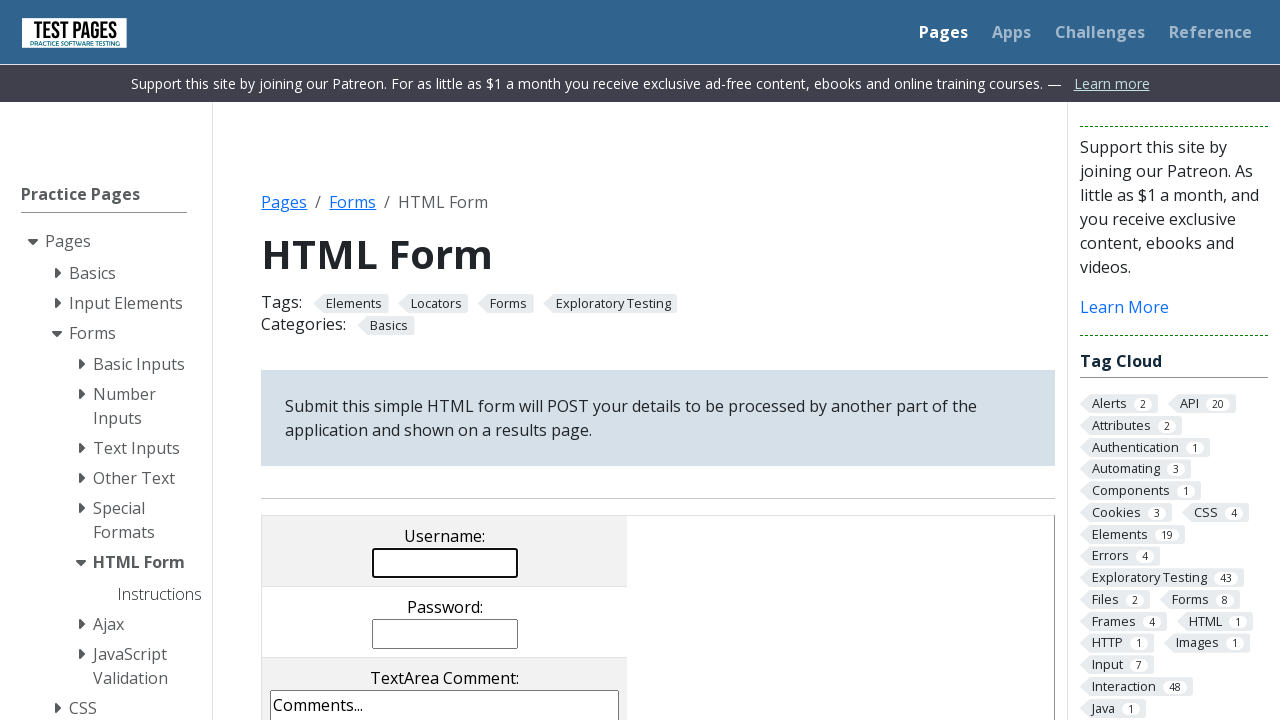

Filled username field with 'Jane Anderson' on input[name='username']
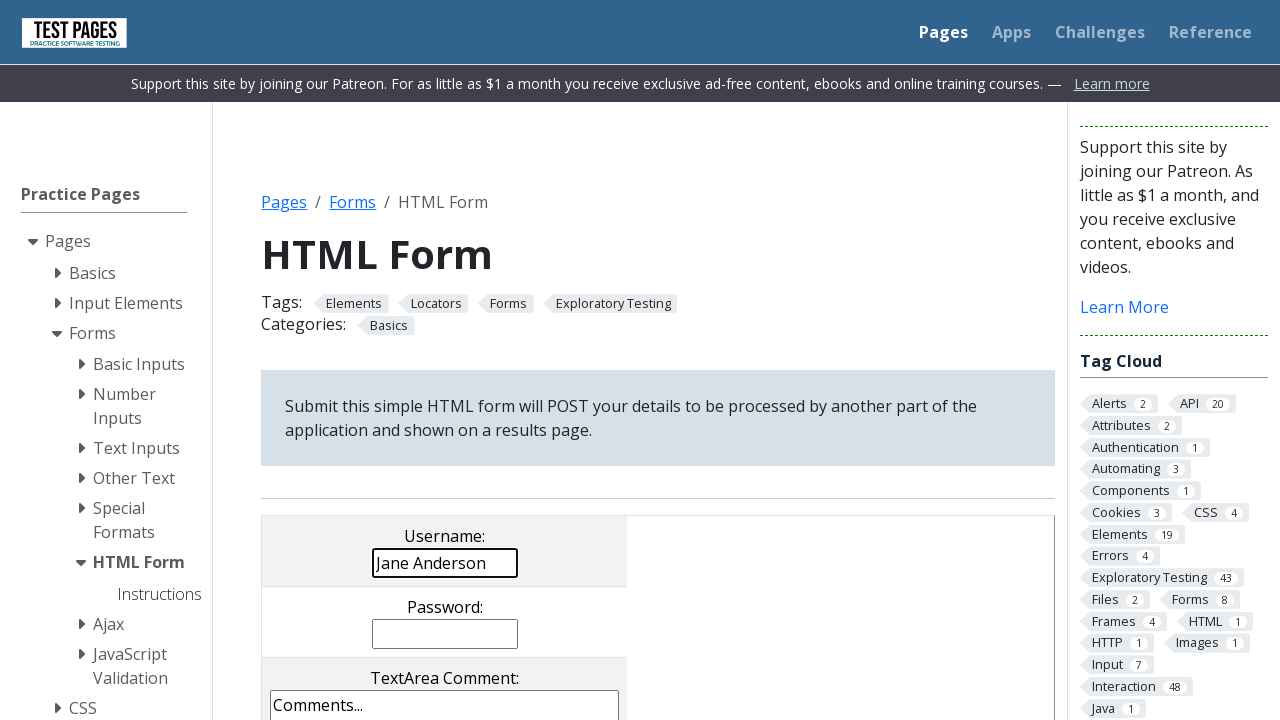

Retrieved username field value for verification
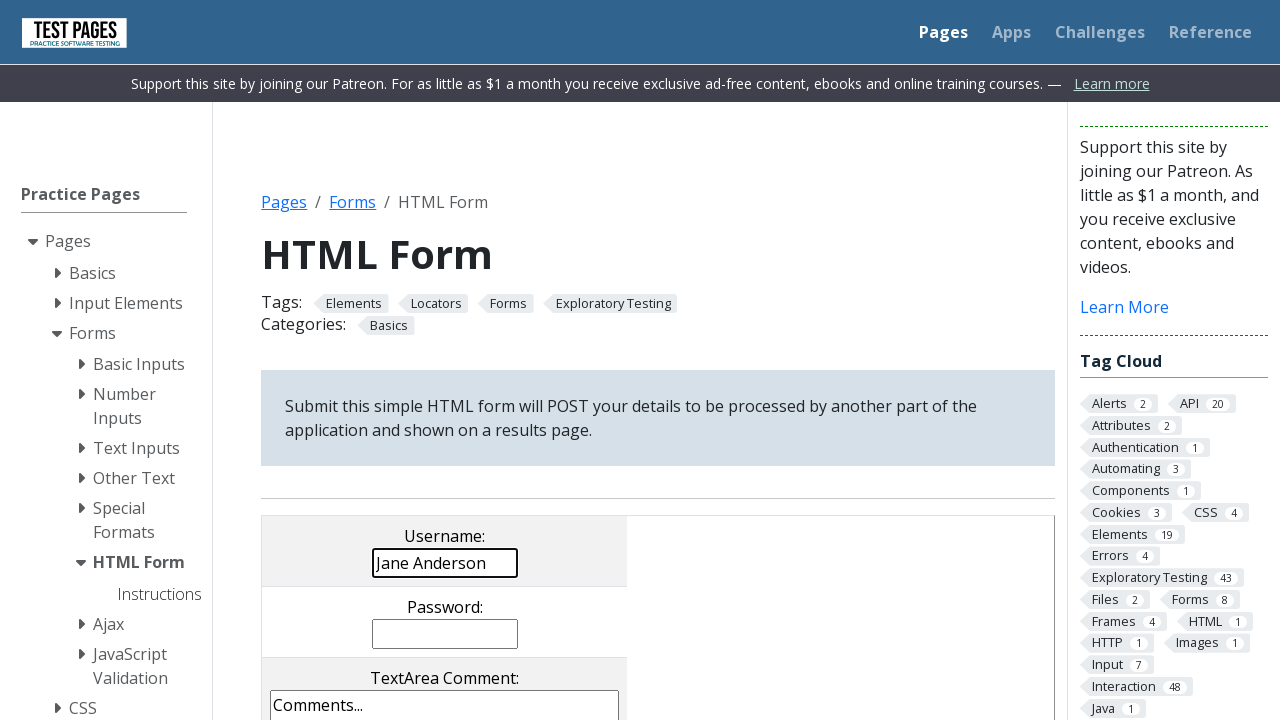

Verified username field contains 'Jane Anderson'
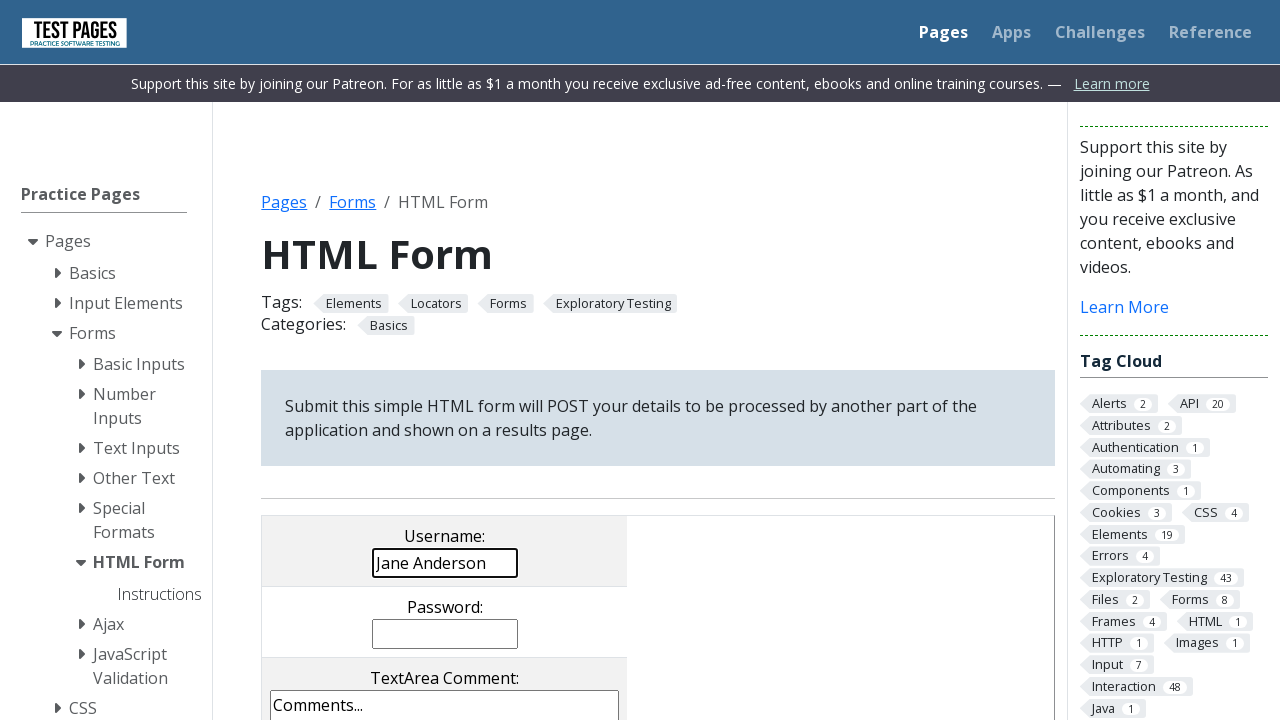

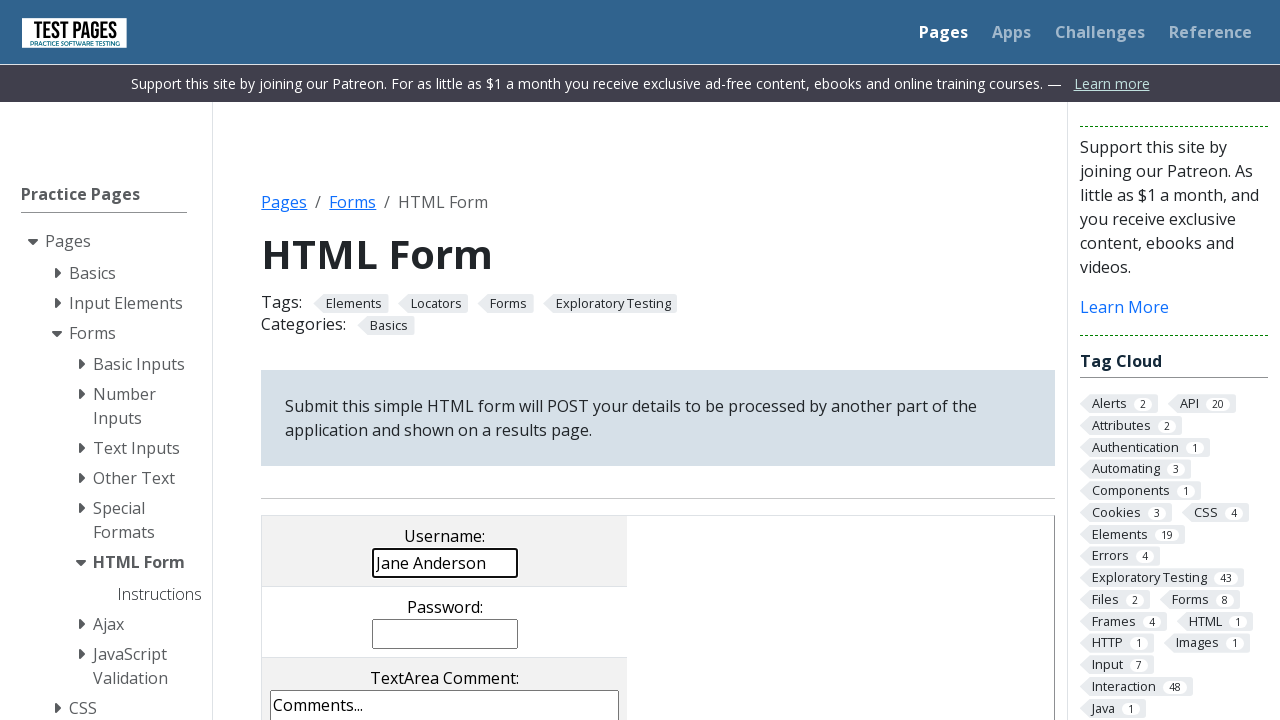